Tests clicking a hide button which changes visibility of multiple other buttons in various ways

Starting URL: http://uitestingplayground.com/visibility

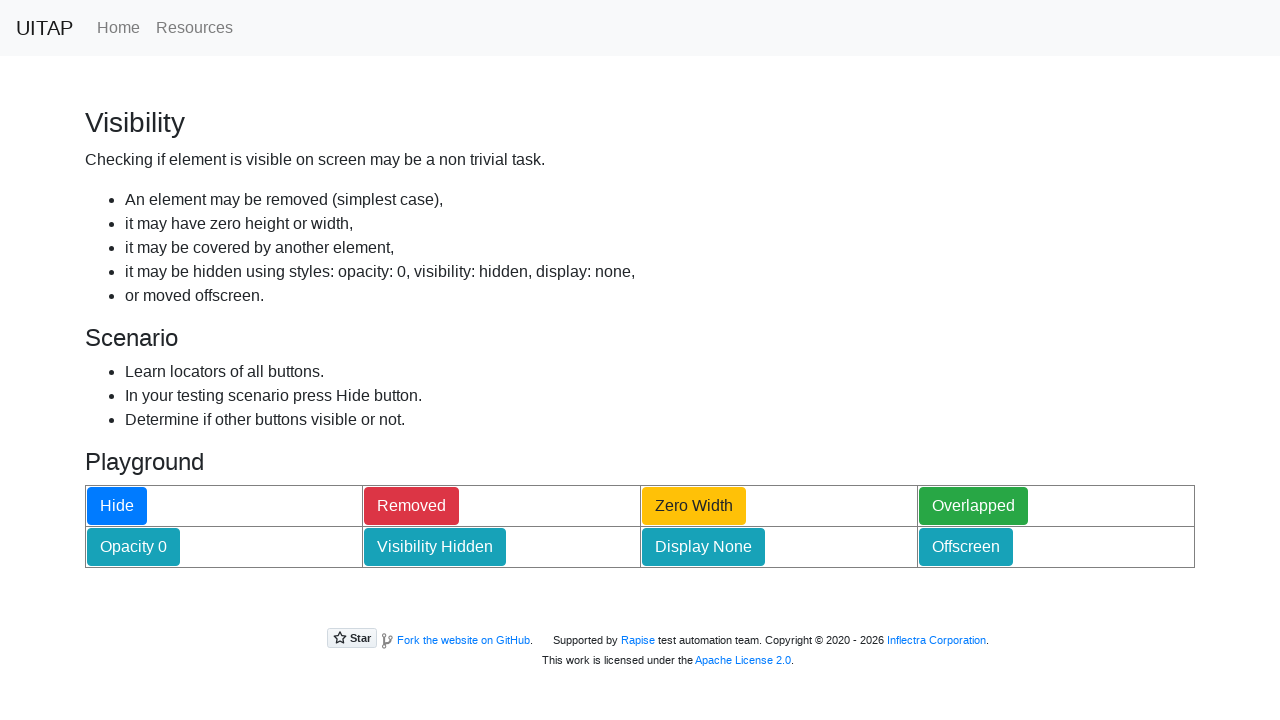

Located the Hide button
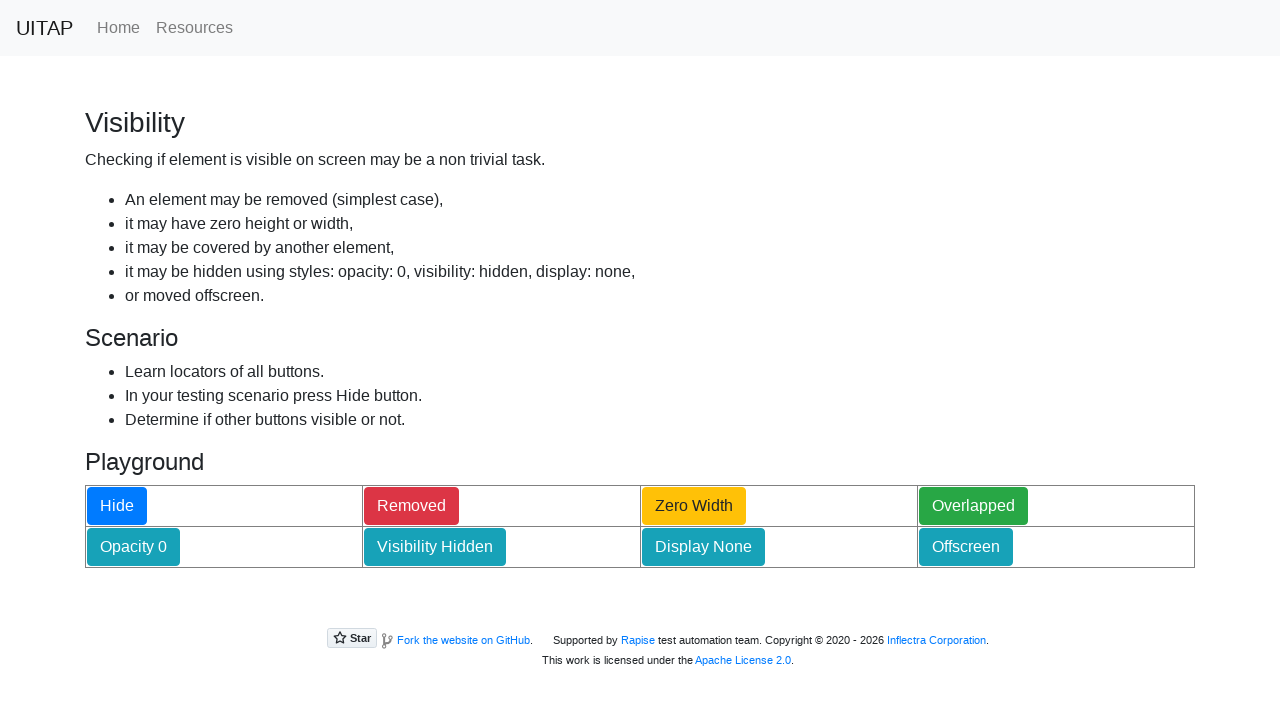

Clicked the Hide button to change visibility of other buttons at (117, 506) on internal:role=button[name="Hide"i]
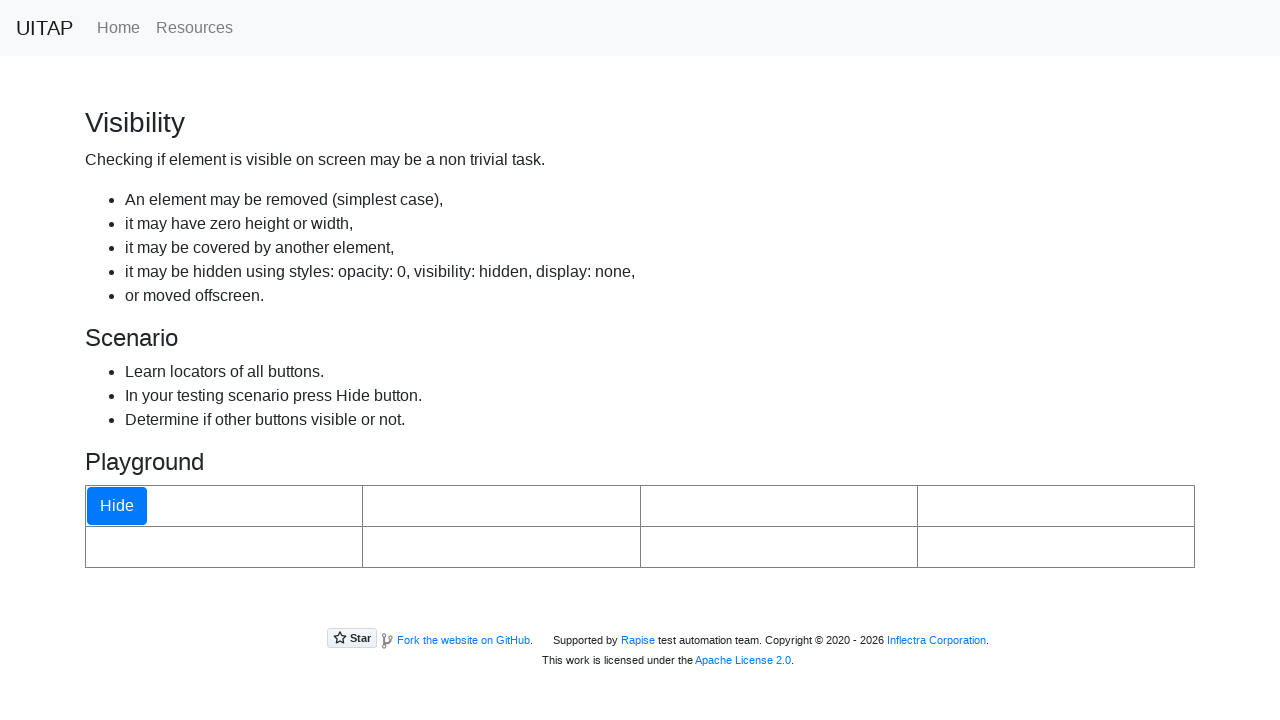

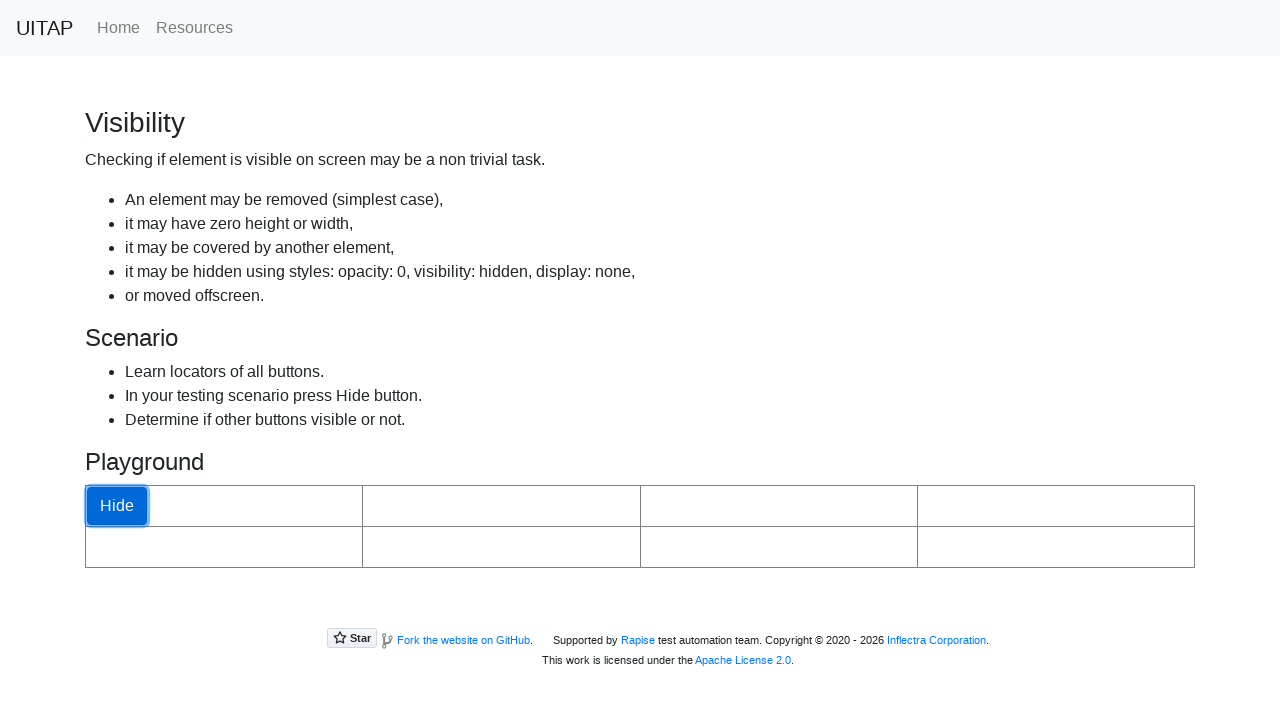